Tests browser navigation actions by clicking a link, then using back, forward, and refresh navigation controls

Starting URL: https://krninformatix.com

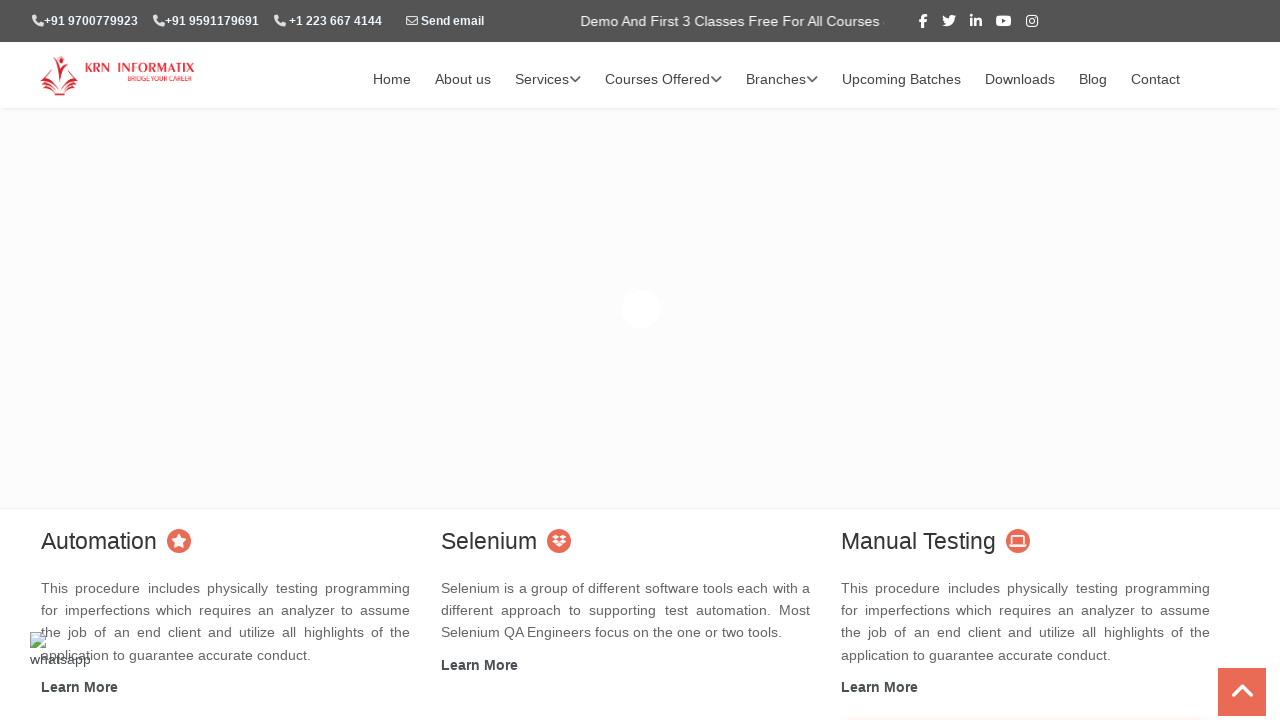

Clicked on 'About us' link at (463, 80) on xpath=//a[text()='About us']
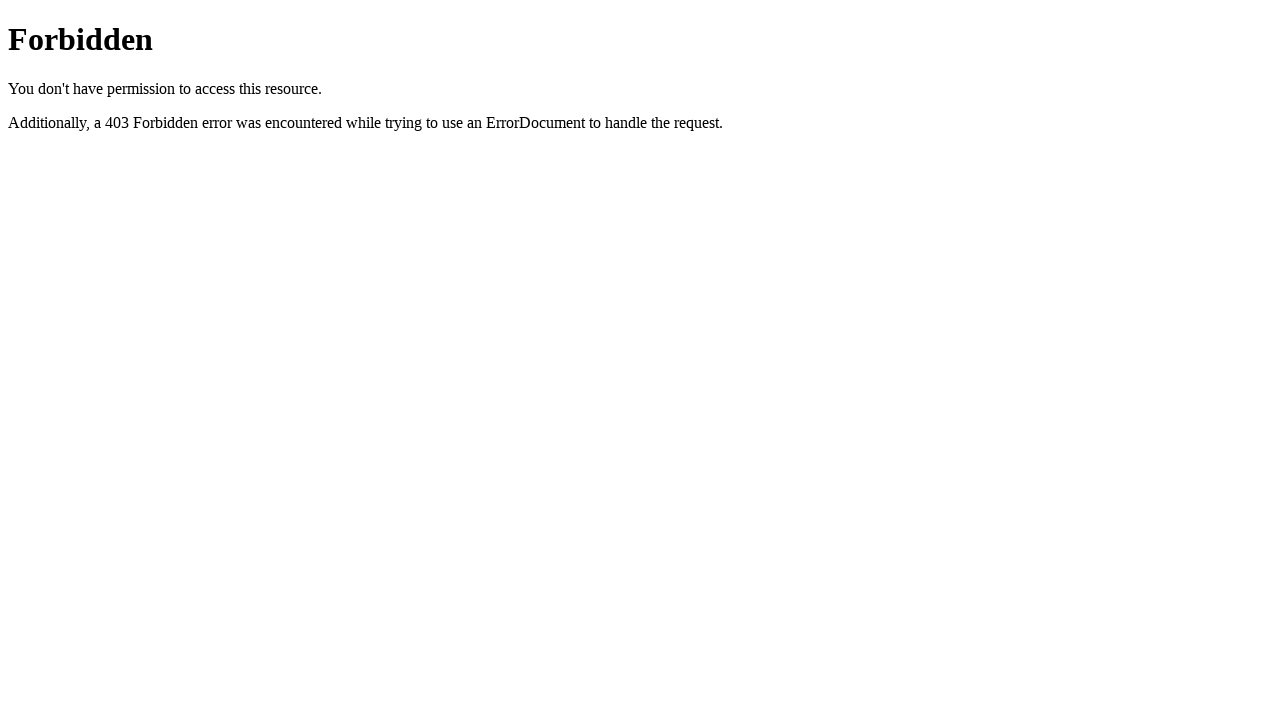

Navigated back to previous page
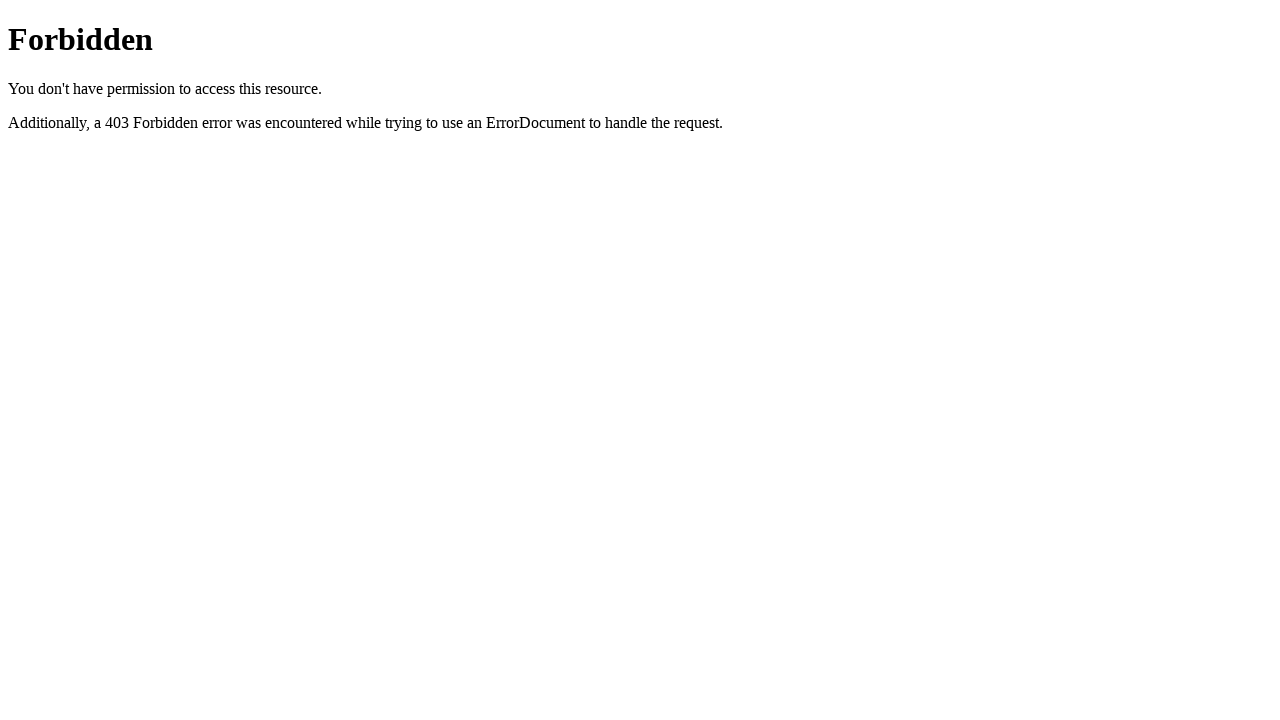

Navigated forward to About us page
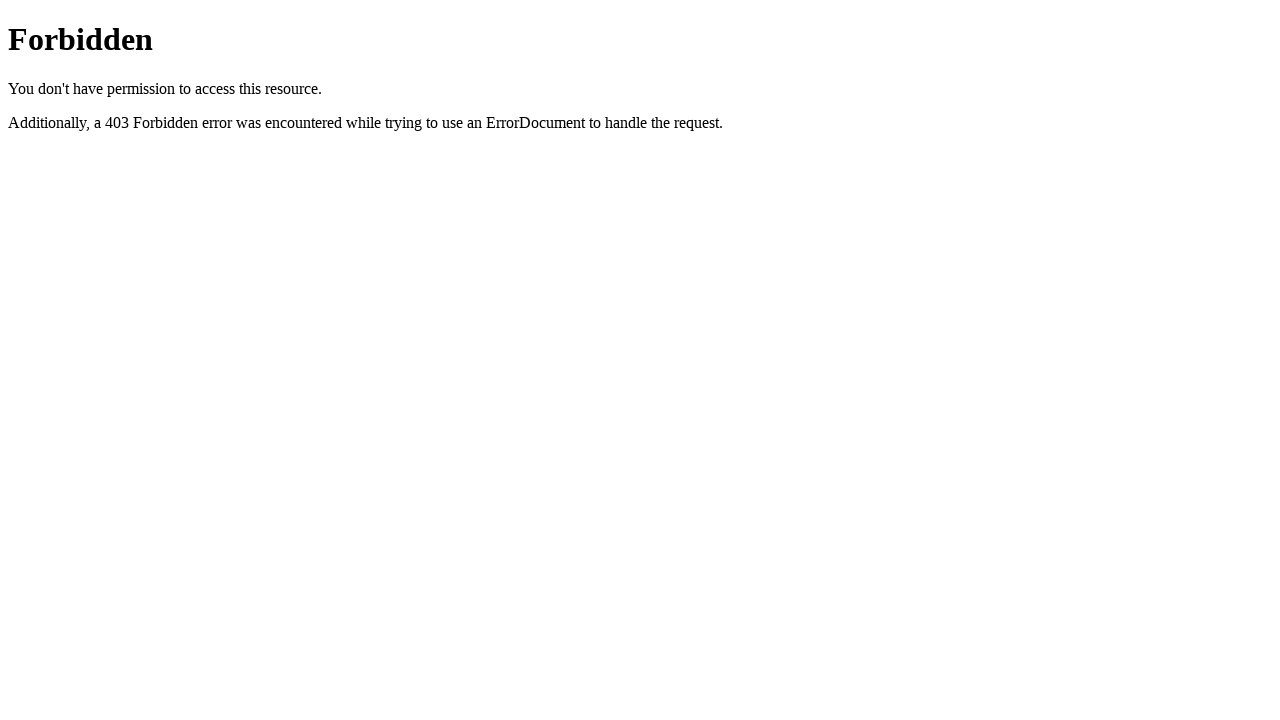

Refreshed the current page
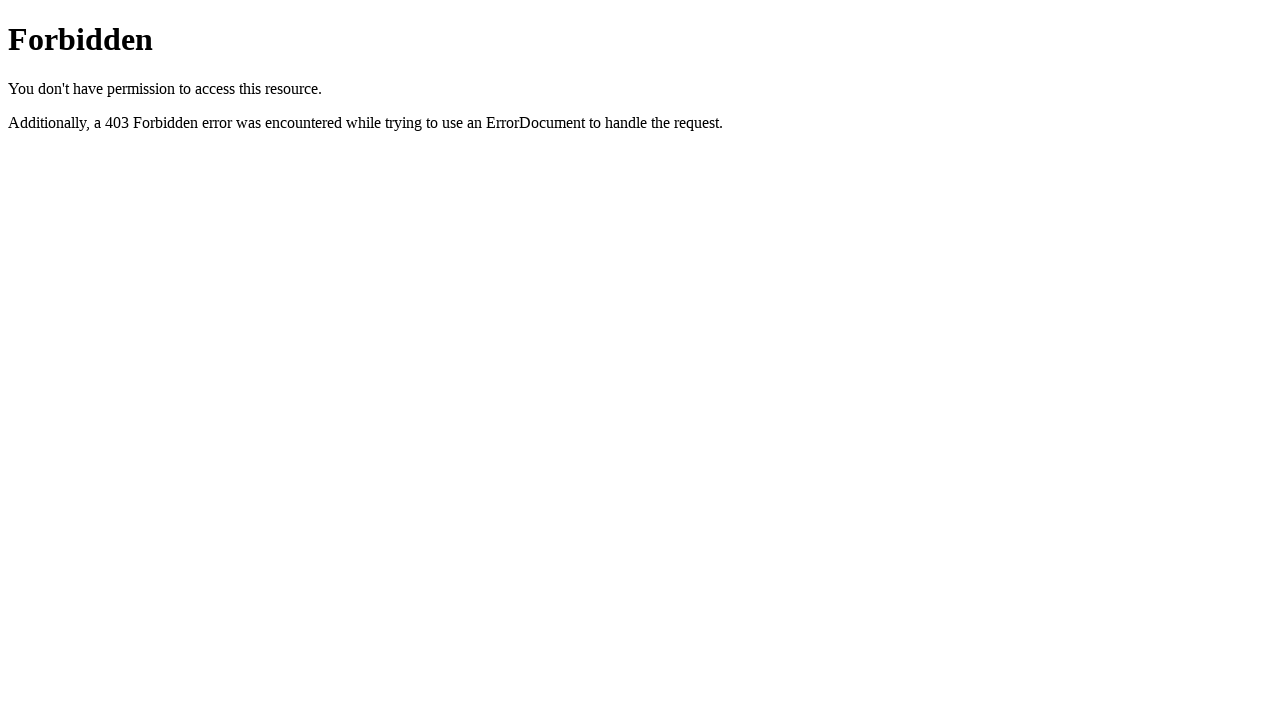

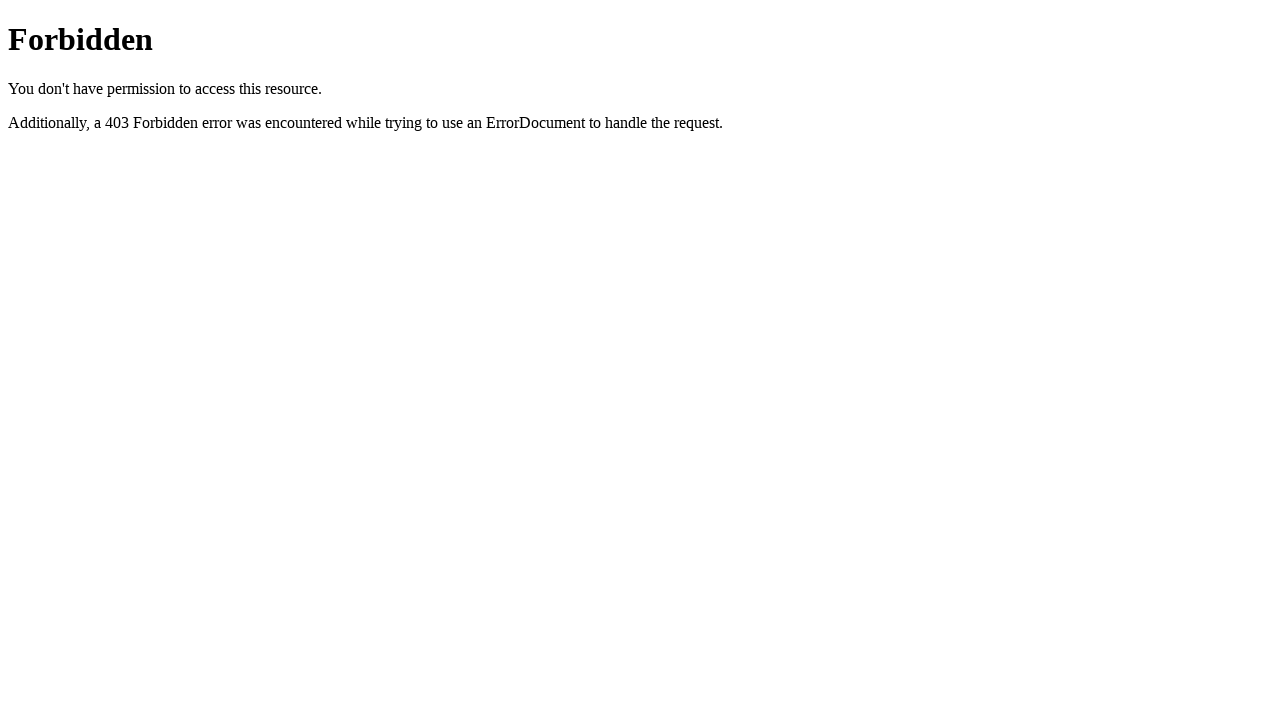